Navigates to a table demo page and interacts with table elements to verify they are properly loaded and accessible

Starting URL: https://www.leafground.com/table.xhtml

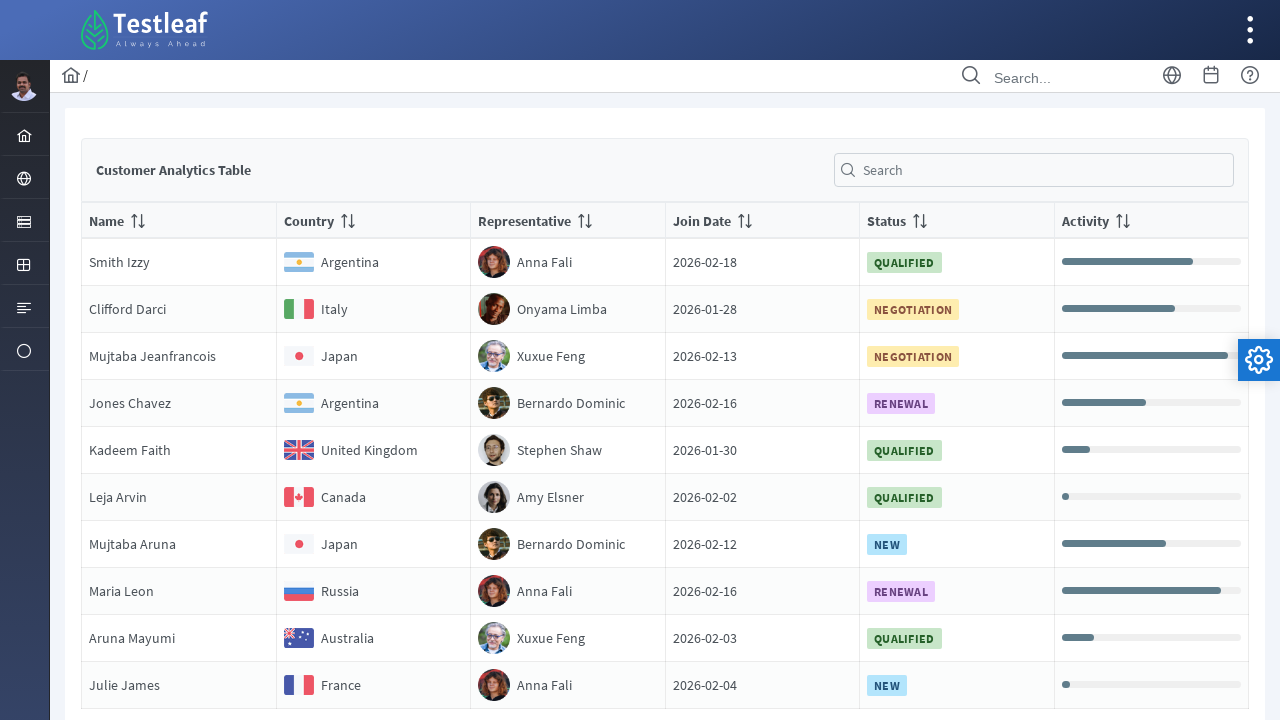

Navigated to table demo page
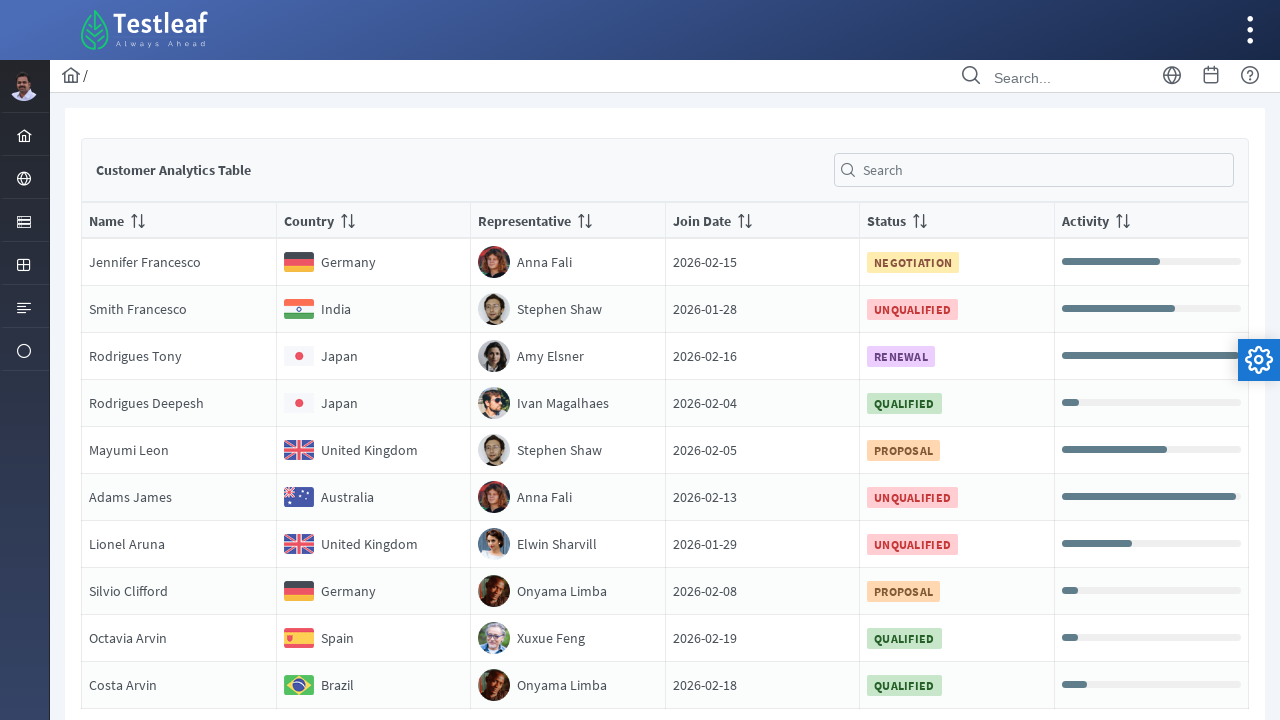

Table element loaded and is present on page
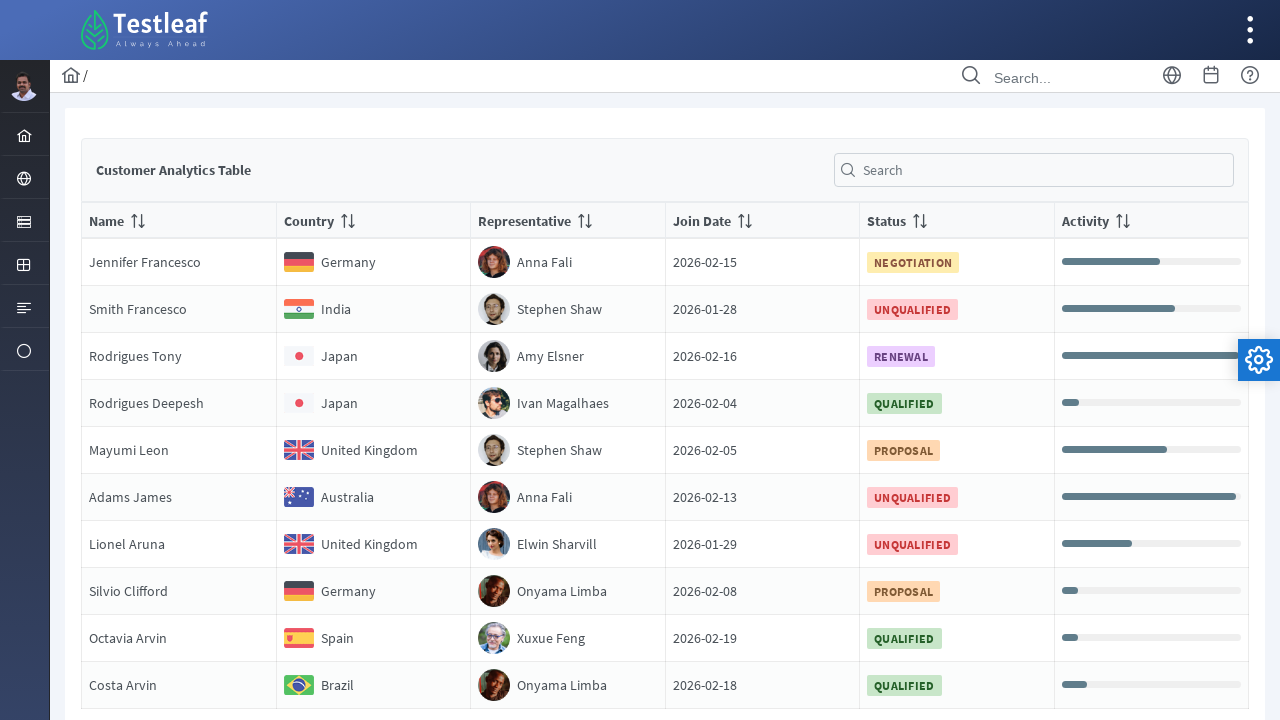

Located table element using XPath selector
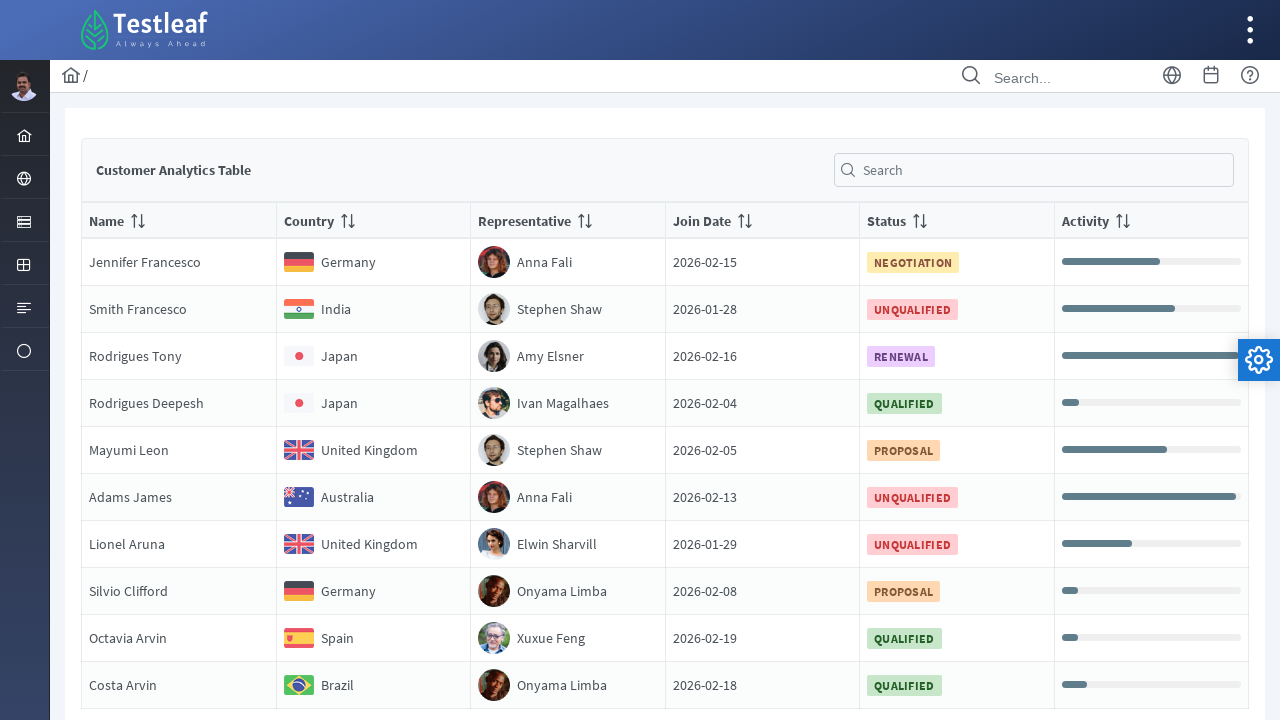

Retrieved all table rows (12 rows found)
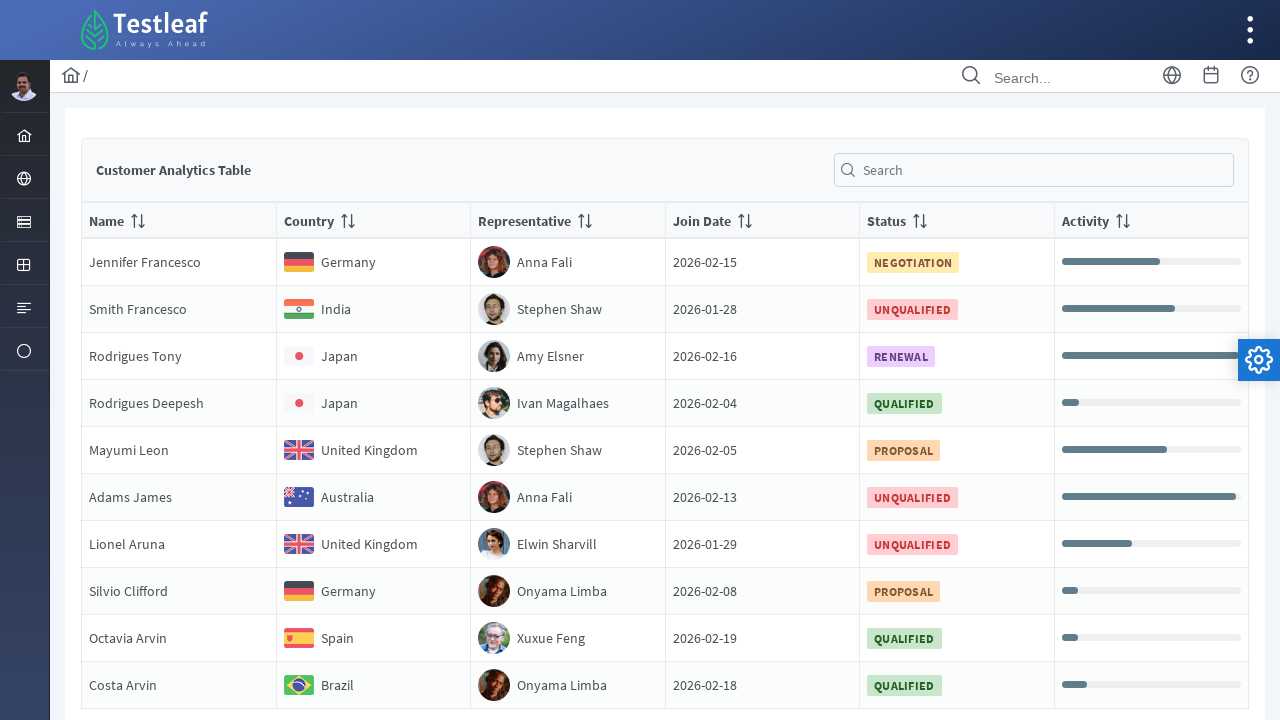

Retrieved all table cells (60 cells found)
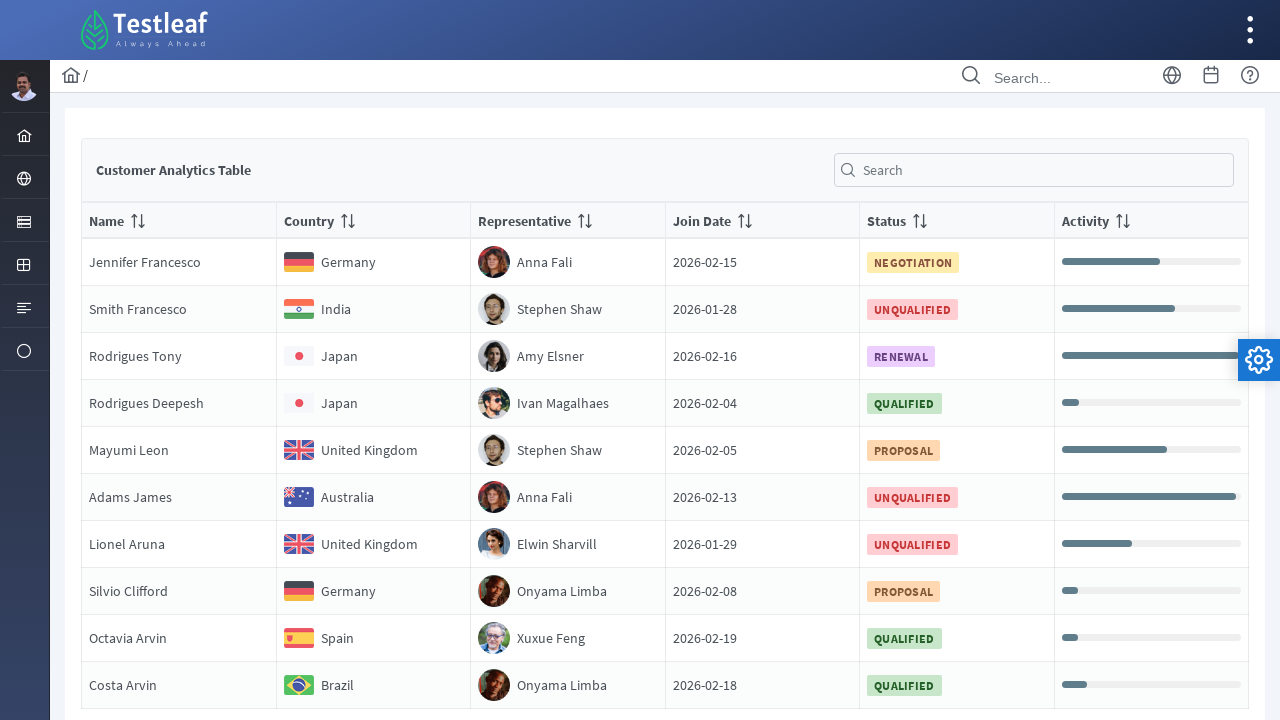

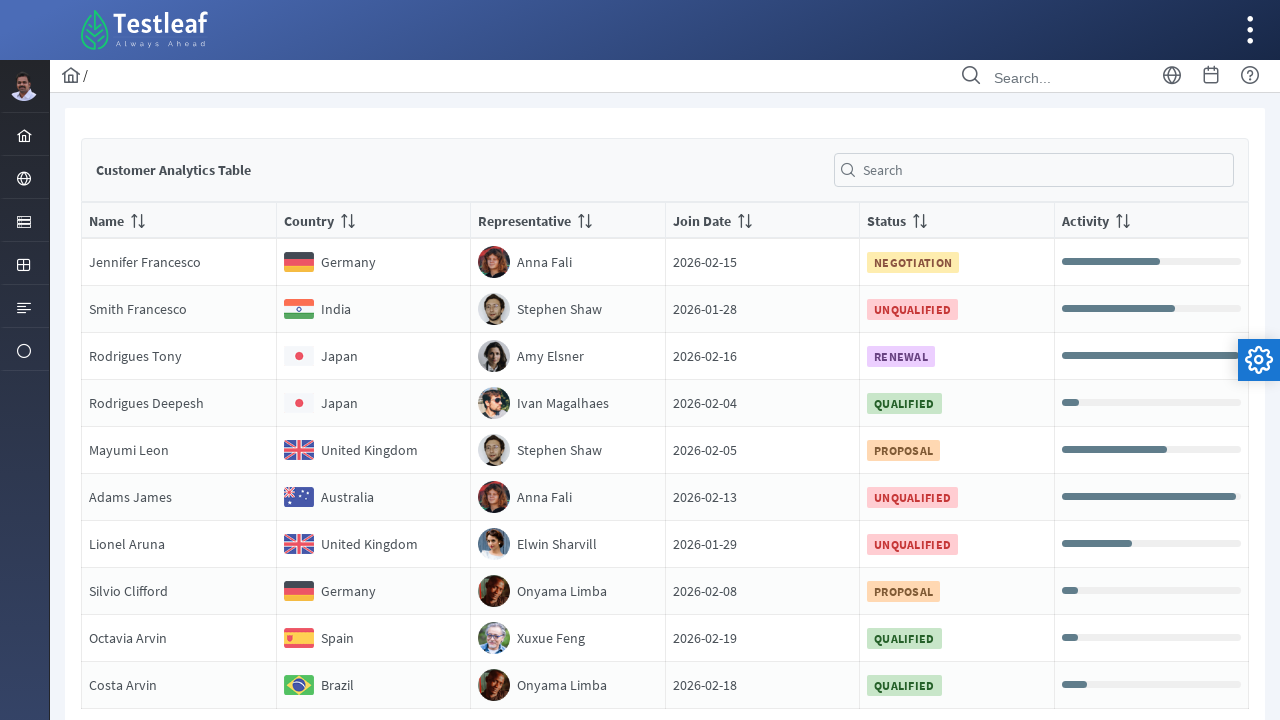